Tests city switching functionality by selecting Krasnodar from the city selector

Starting URL: https://www.virage24.ru

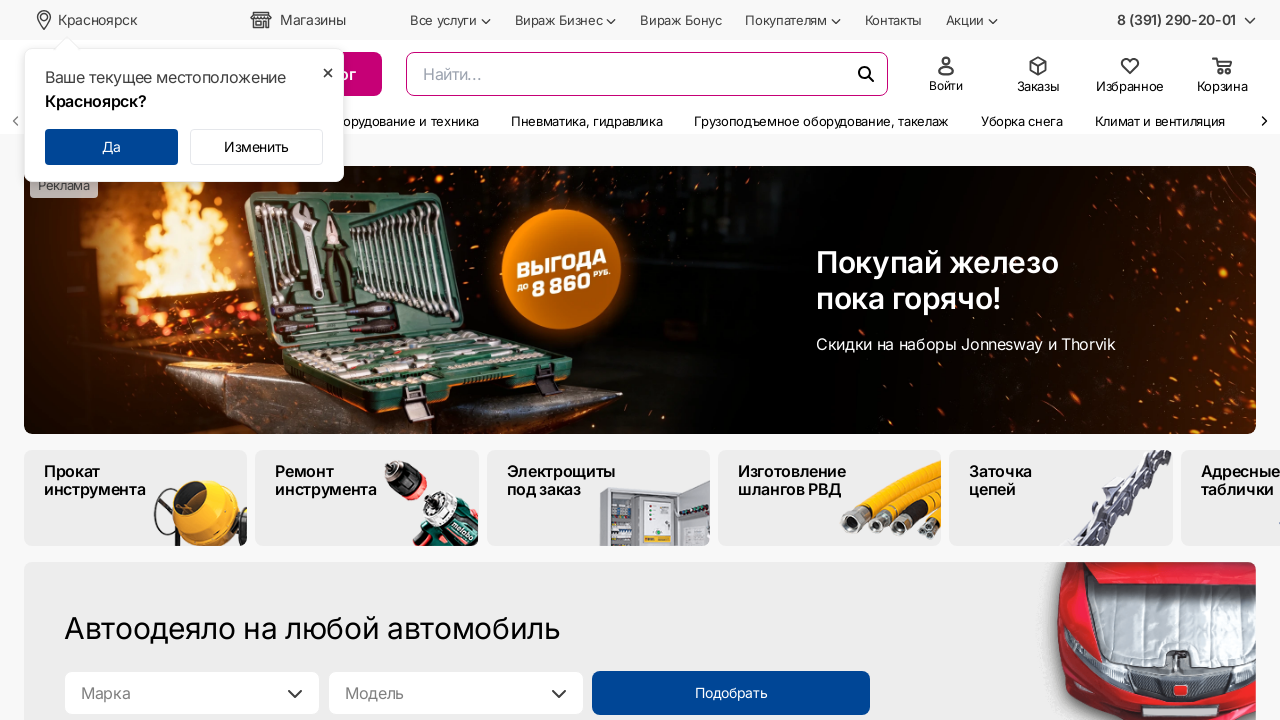

Clicked on current city (Krasnoyarsk) to open city selector at (98, 20) on xpath=//span[text()='Красноярск']
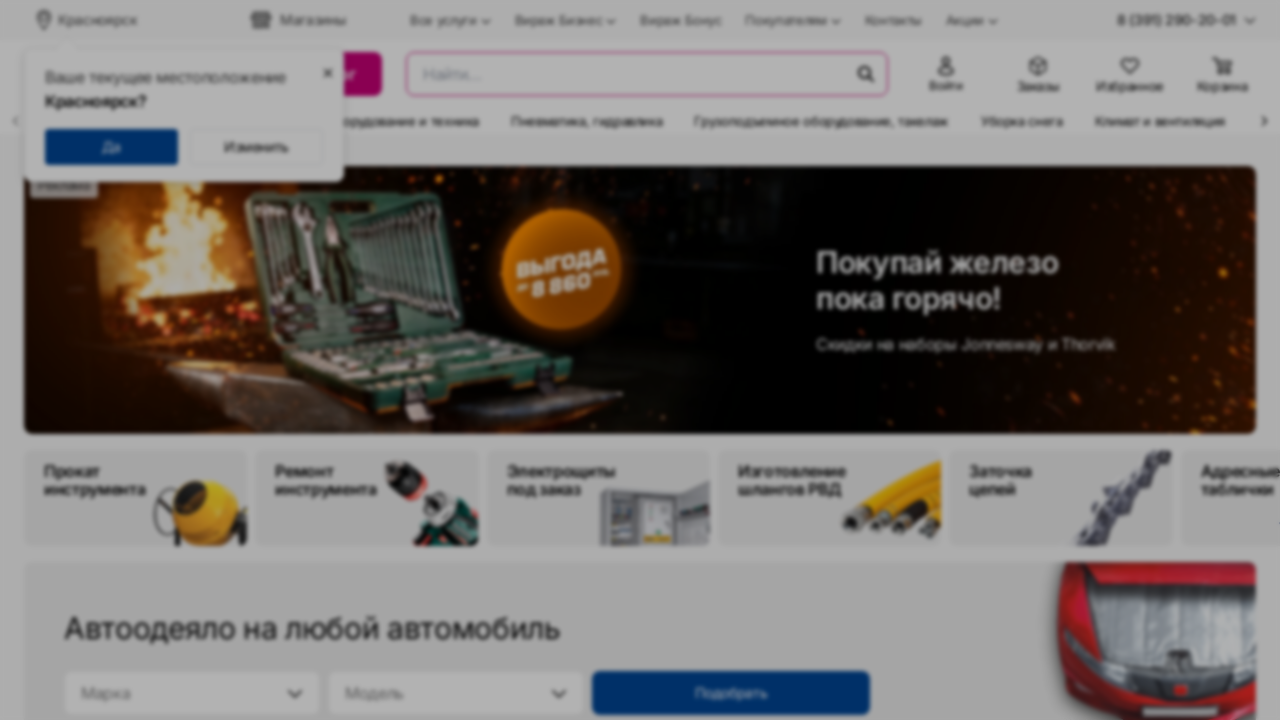

Selected Krasnodar from the city list at (472, 450) on xpath=//button[text()='Краснодар']
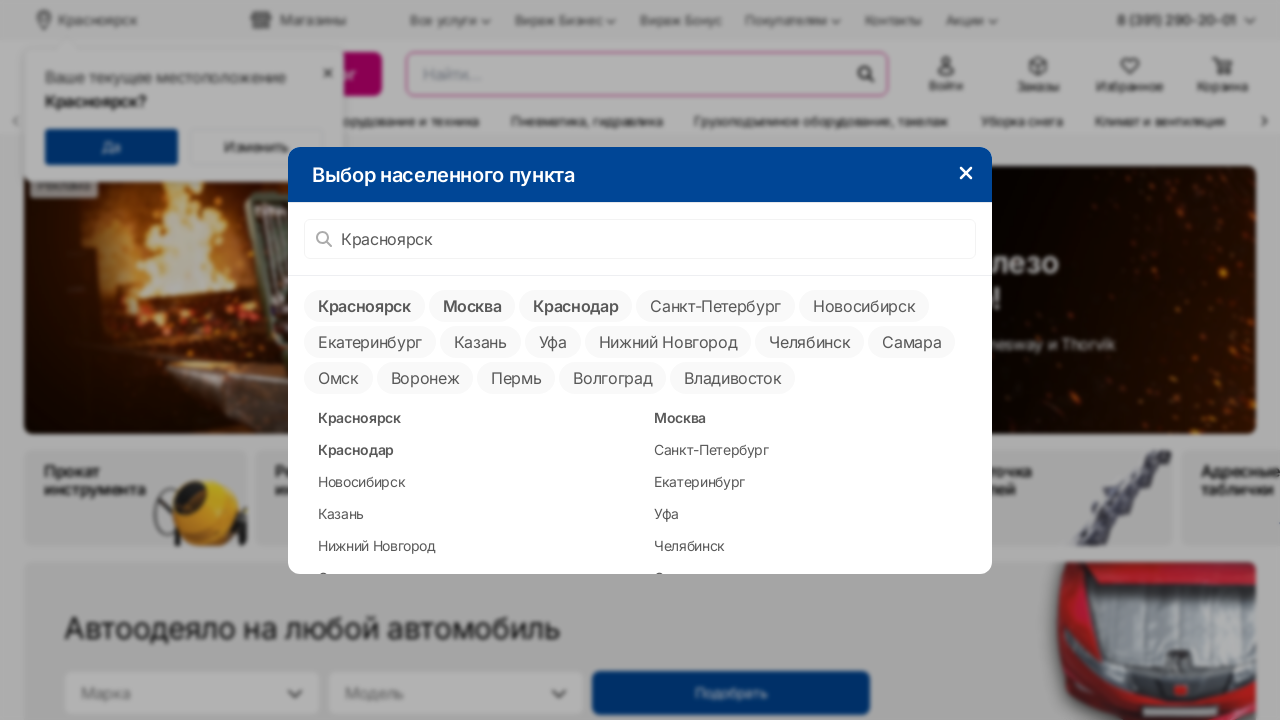

Page redirected to Krasnodar subdomain (krd.virage24.ru)
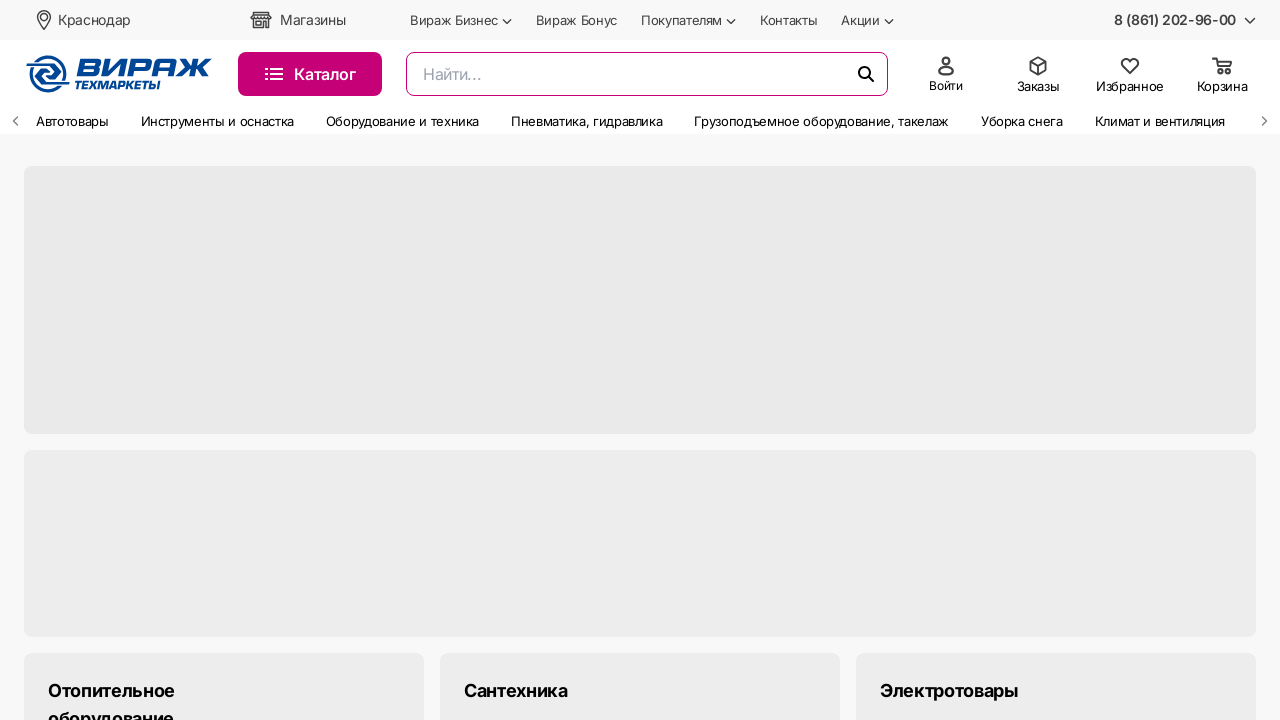

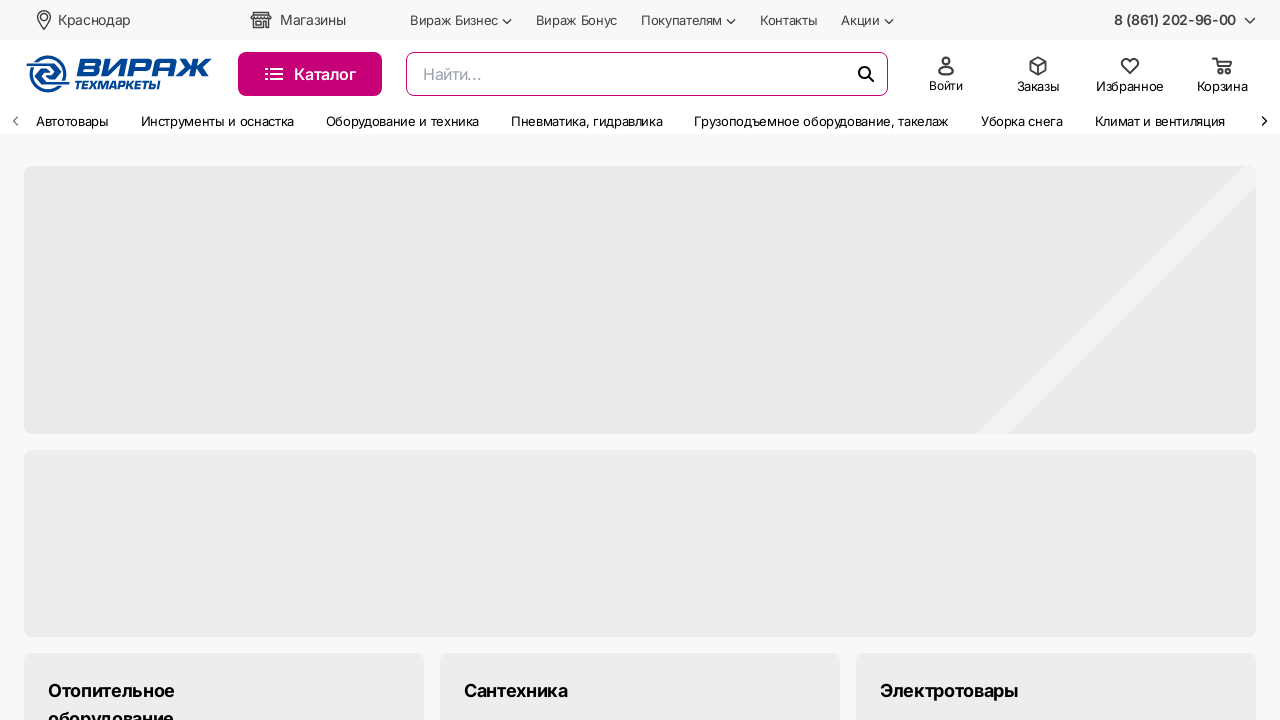